Tests click and drag selection by selecting multiple items from 1 to 15 in a grid

Starting URL: https://automationfc.github.io/jquery-selectable/

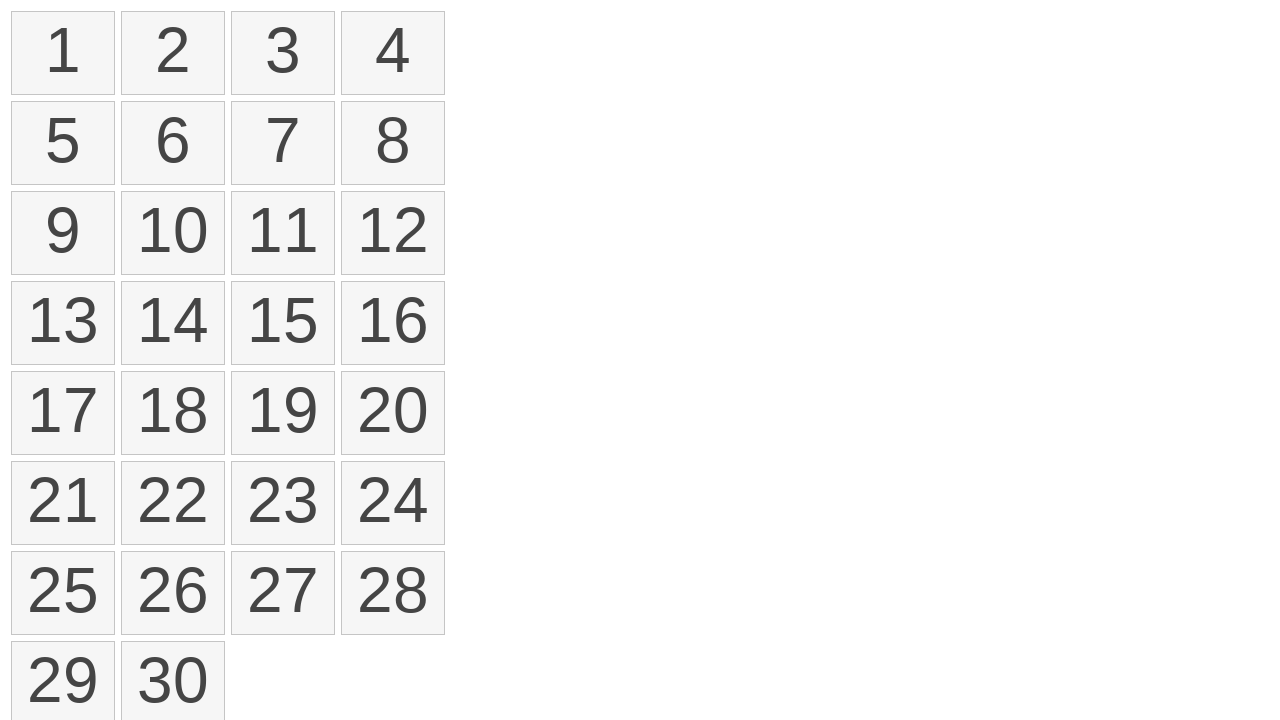

Located all number elements in the grid
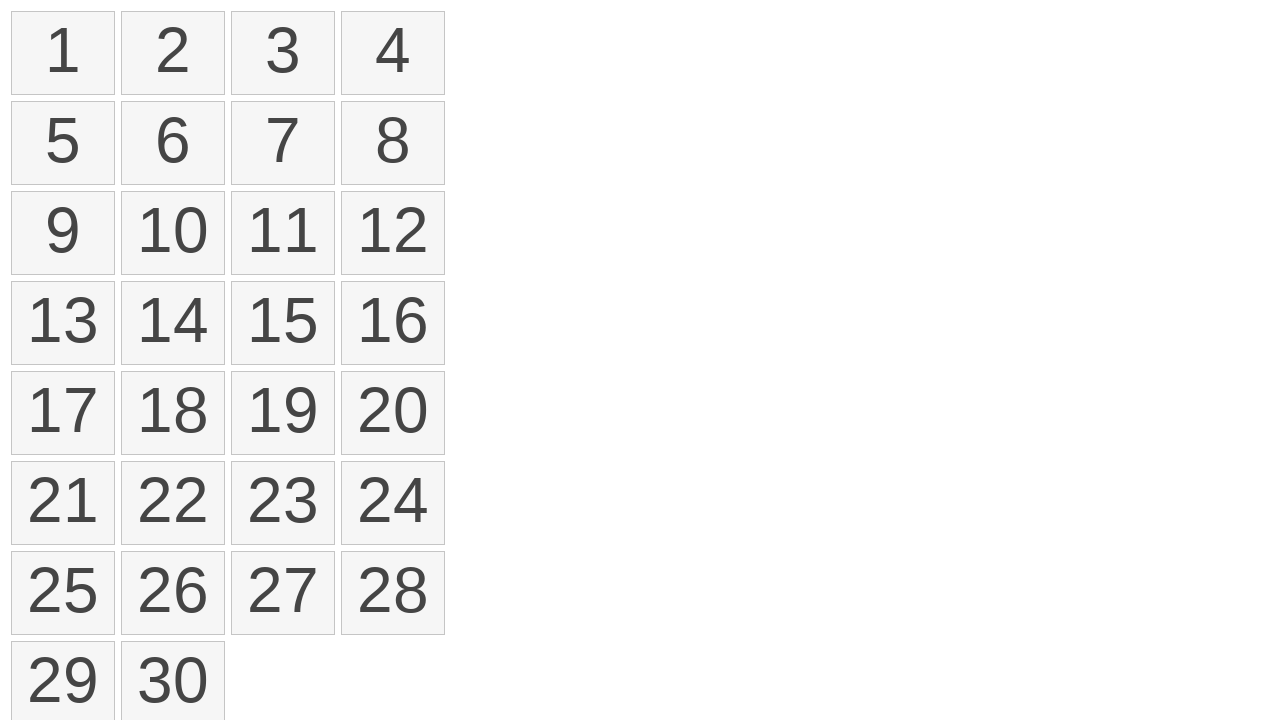

Moved mouse to first element (item 1) at (16, 16)
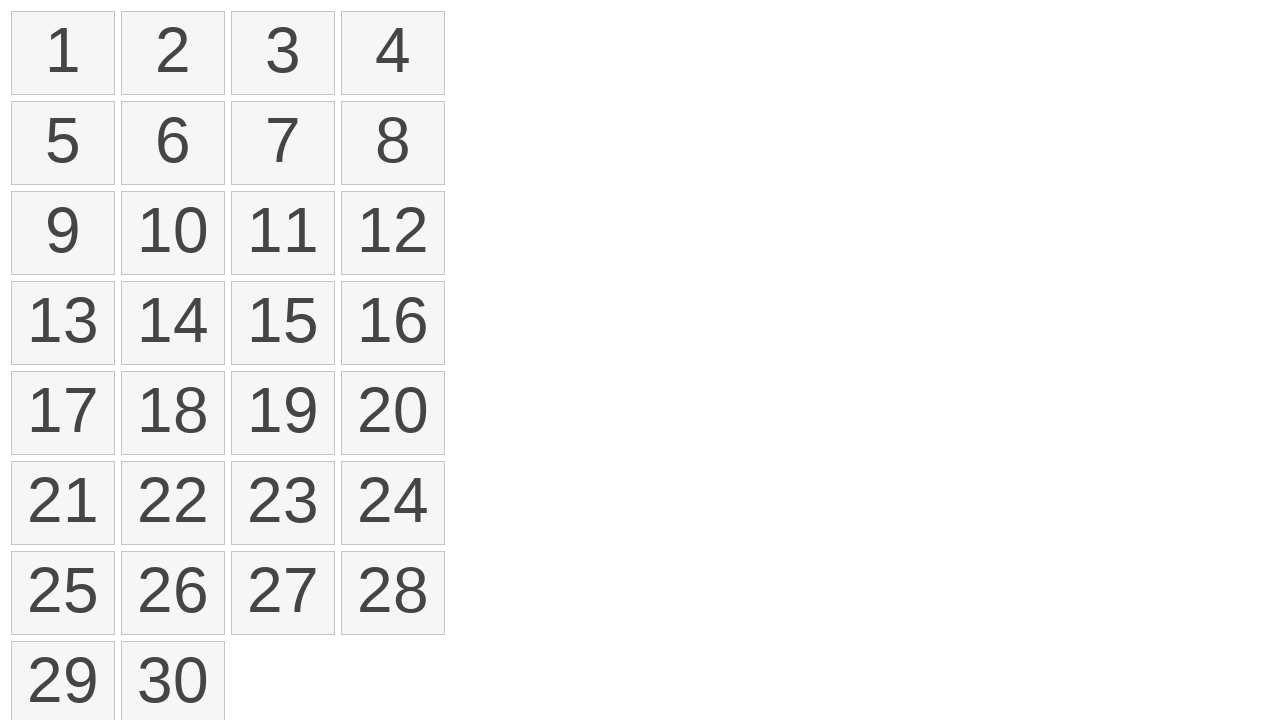

Pressed mouse button down on first element at (16, 16)
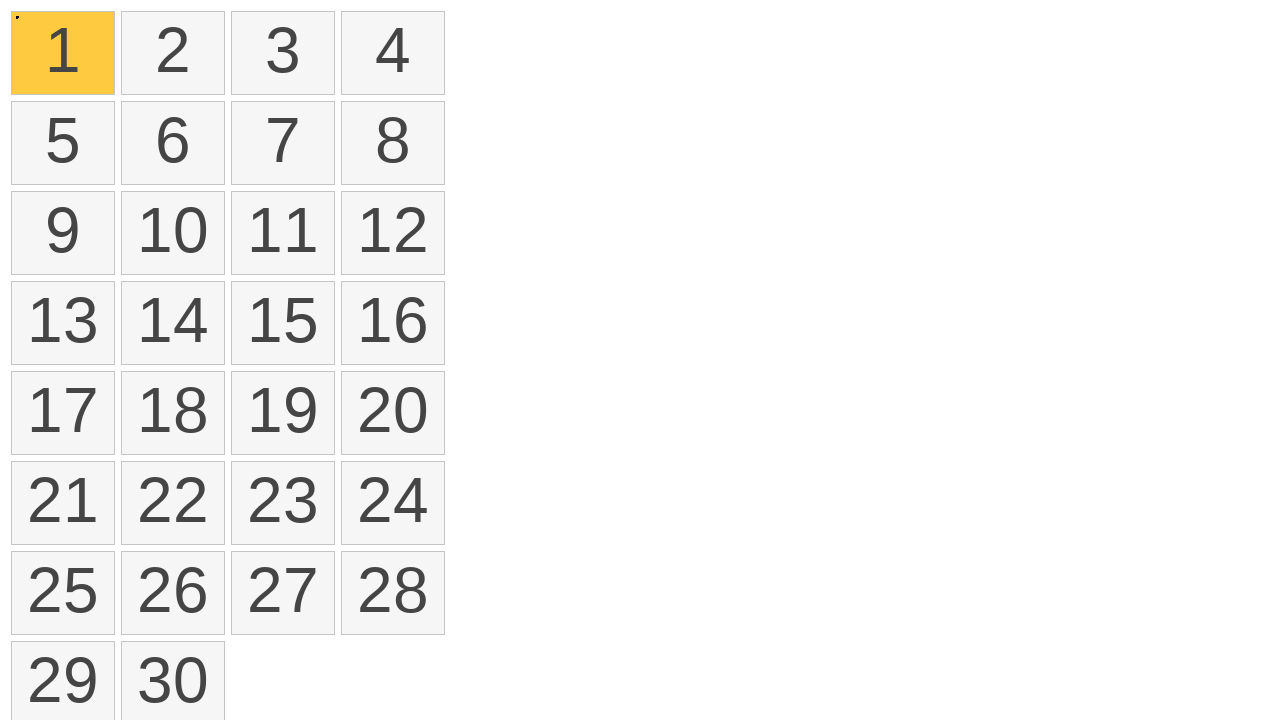

Dragged mouse to 15th element while holding button at (236, 286)
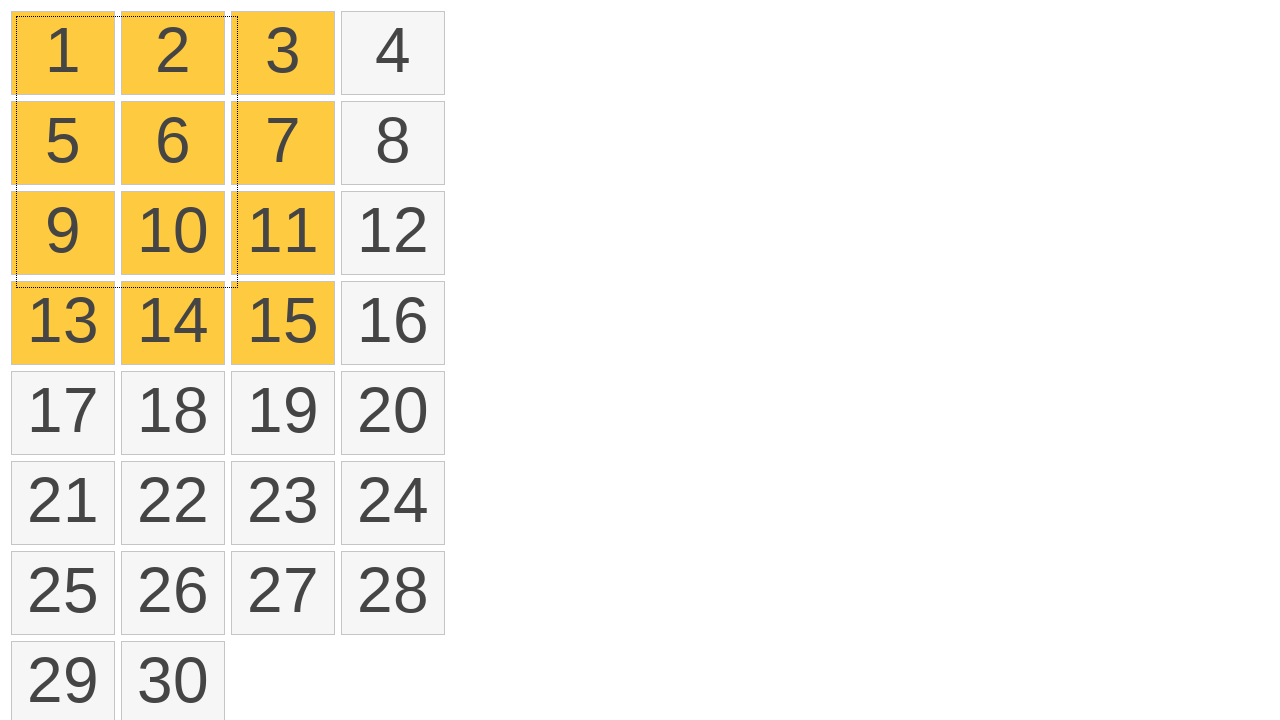

Released mouse button to complete drag selection from items 1 to 15 at (236, 286)
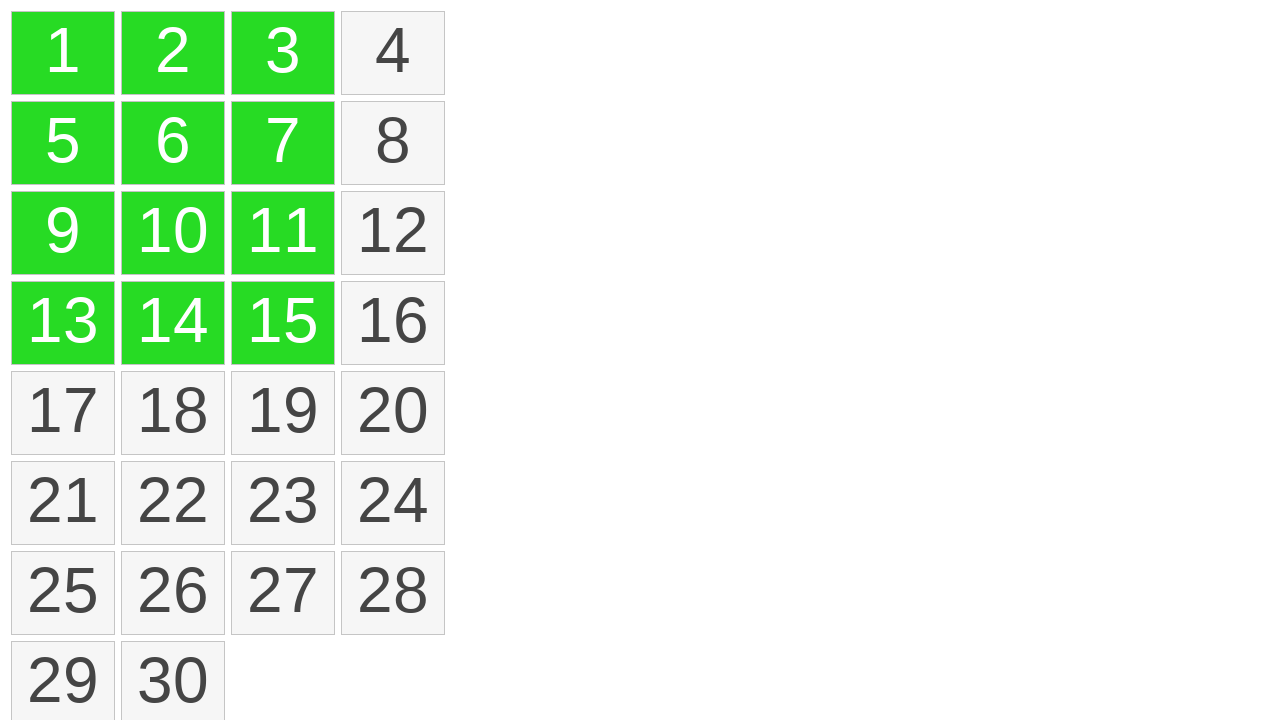

Waited 500ms for selection to complete
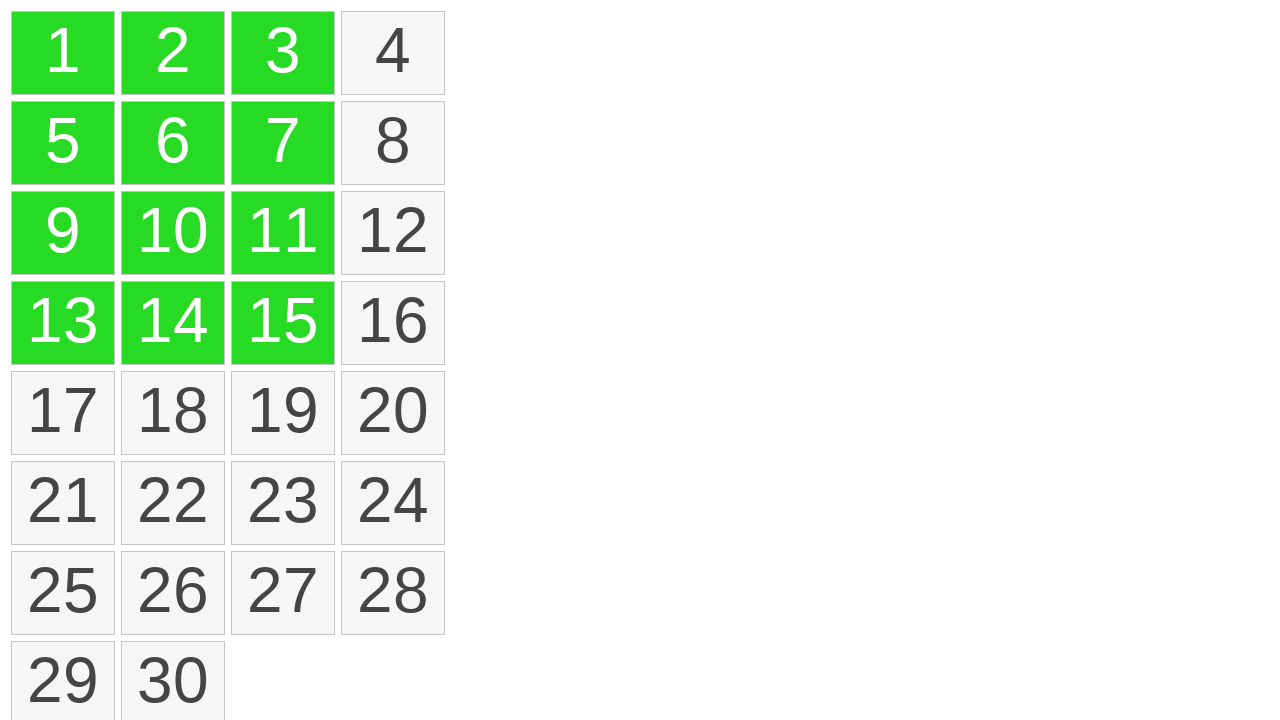

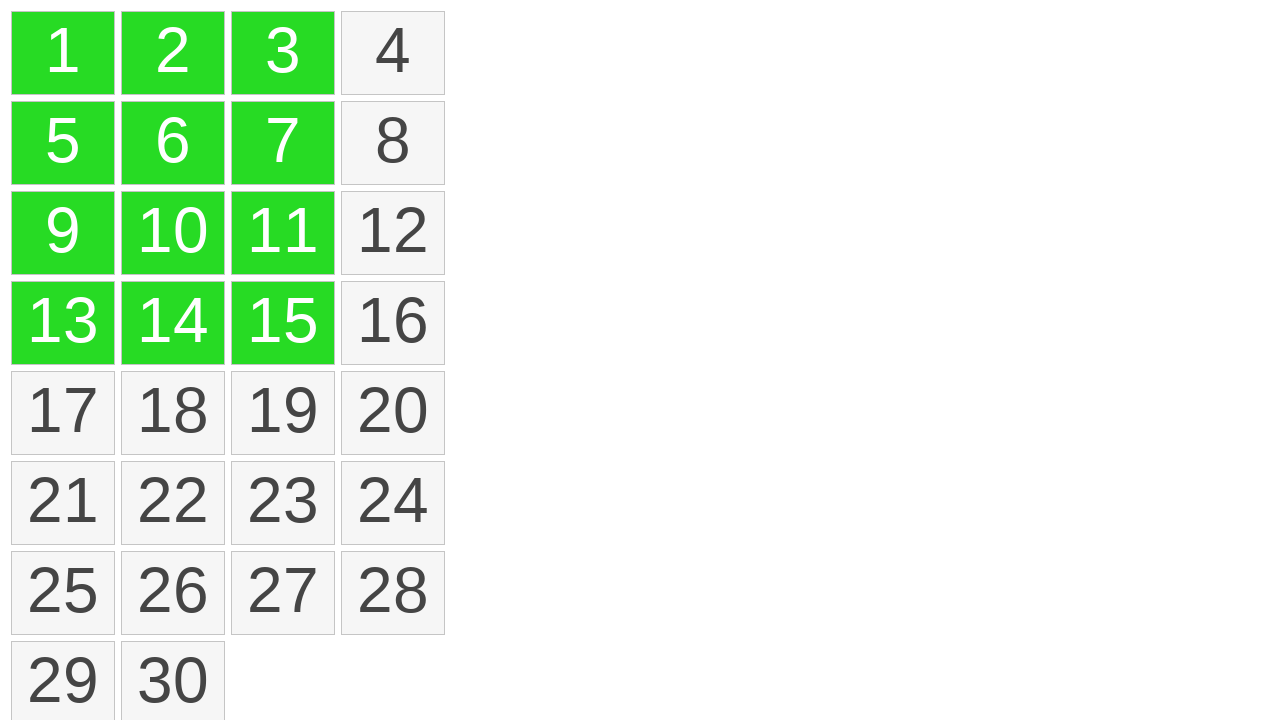